Tests dynamic content generation by clicking a button and waiting for specific text ("release") to appear in a dynamically updated element.

Starting URL: https://training-support.net/webelements/dynamic-content

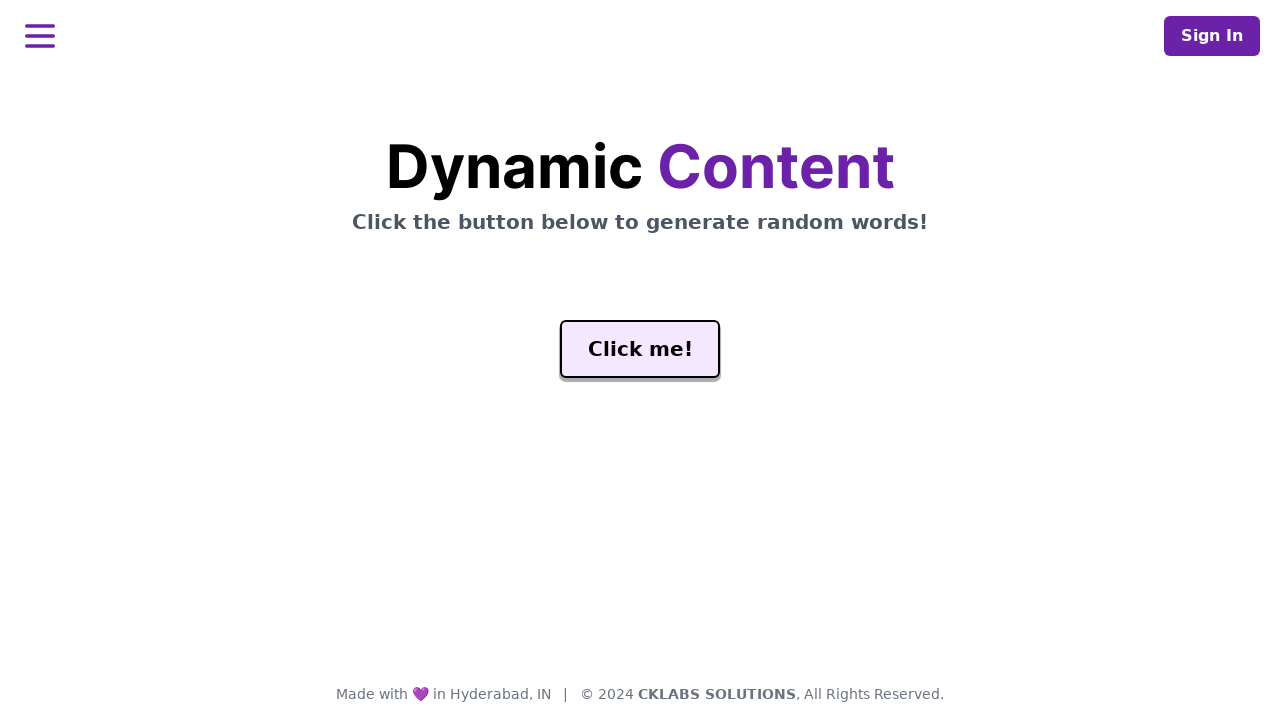

Clicked the generate button to trigger dynamic content at (640, 349) on #genButton
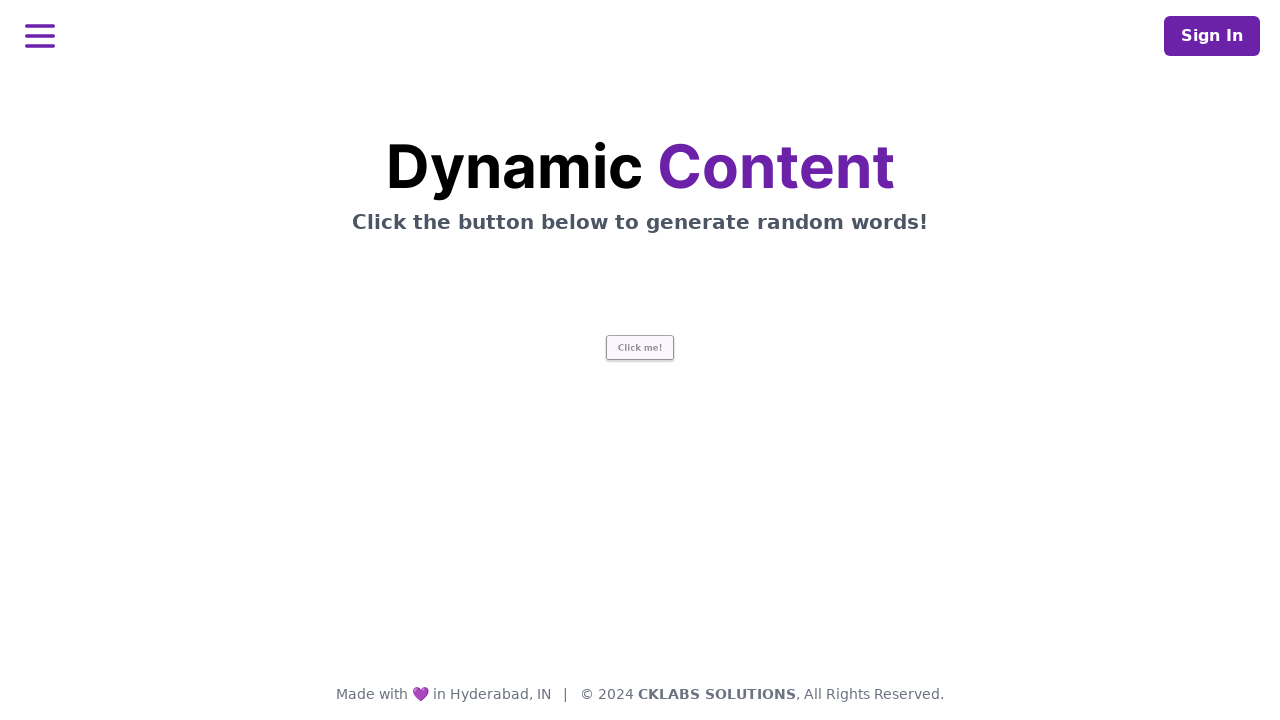

Waited for 'release' text to appear in the word element
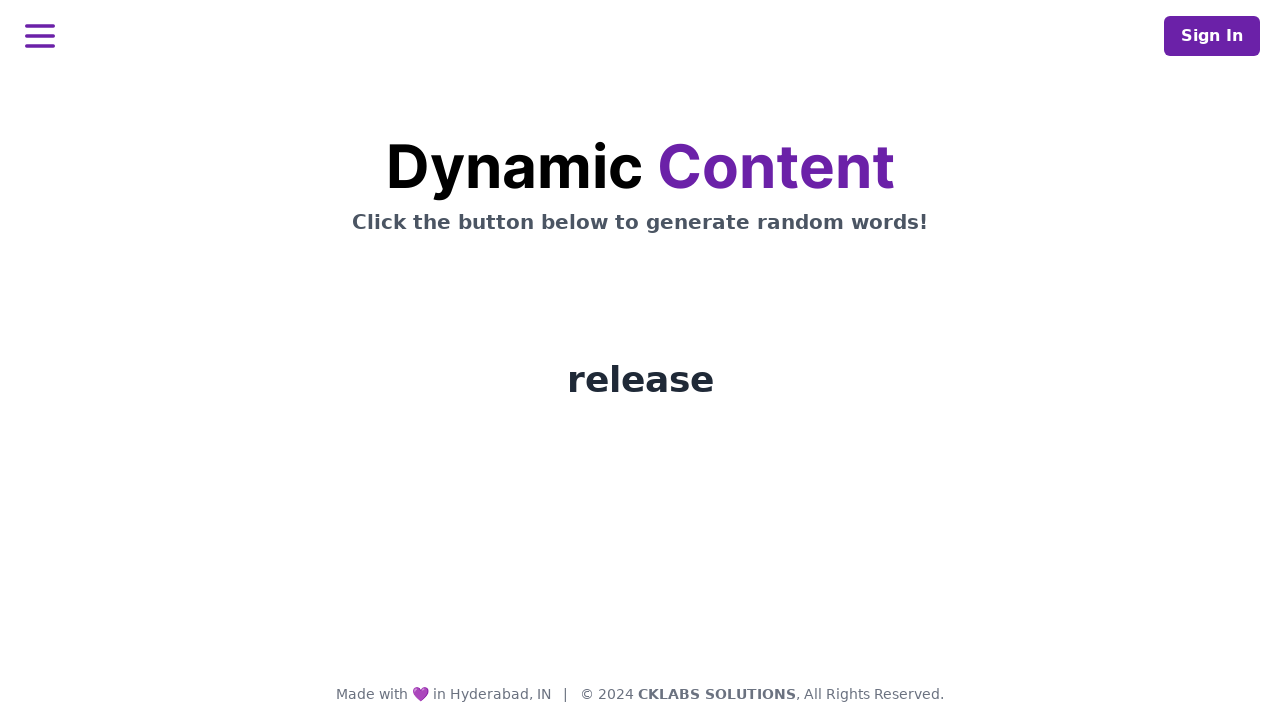

Verified word element is visible
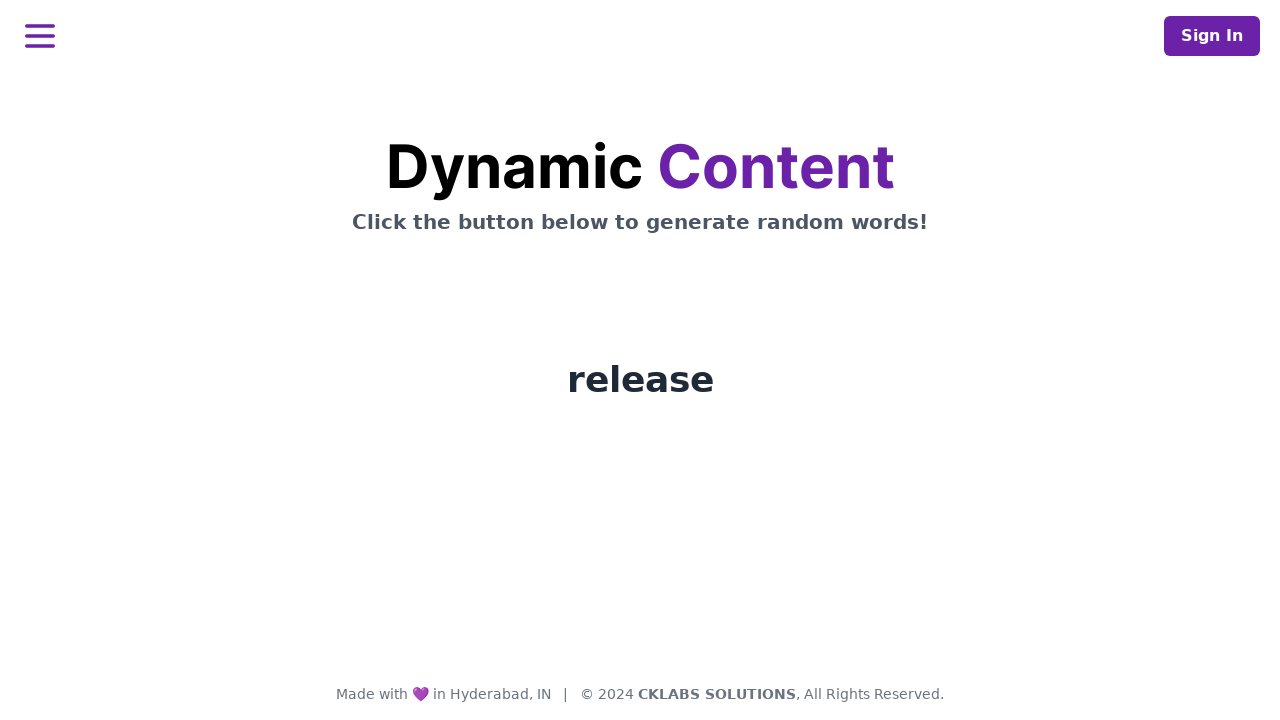

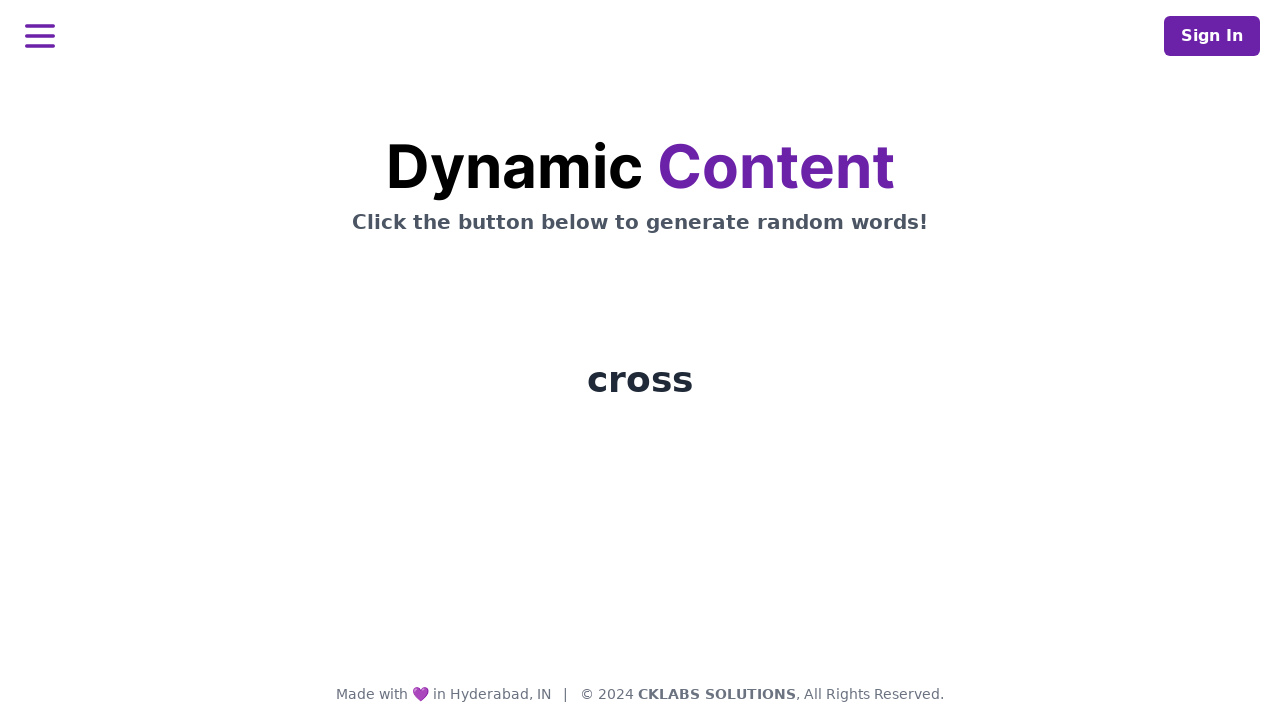